Tests clearing the complete state of all items by checking and then unchecking the toggle all checkbox.

Starting URL: https://demo.playwright.dev/todomvc

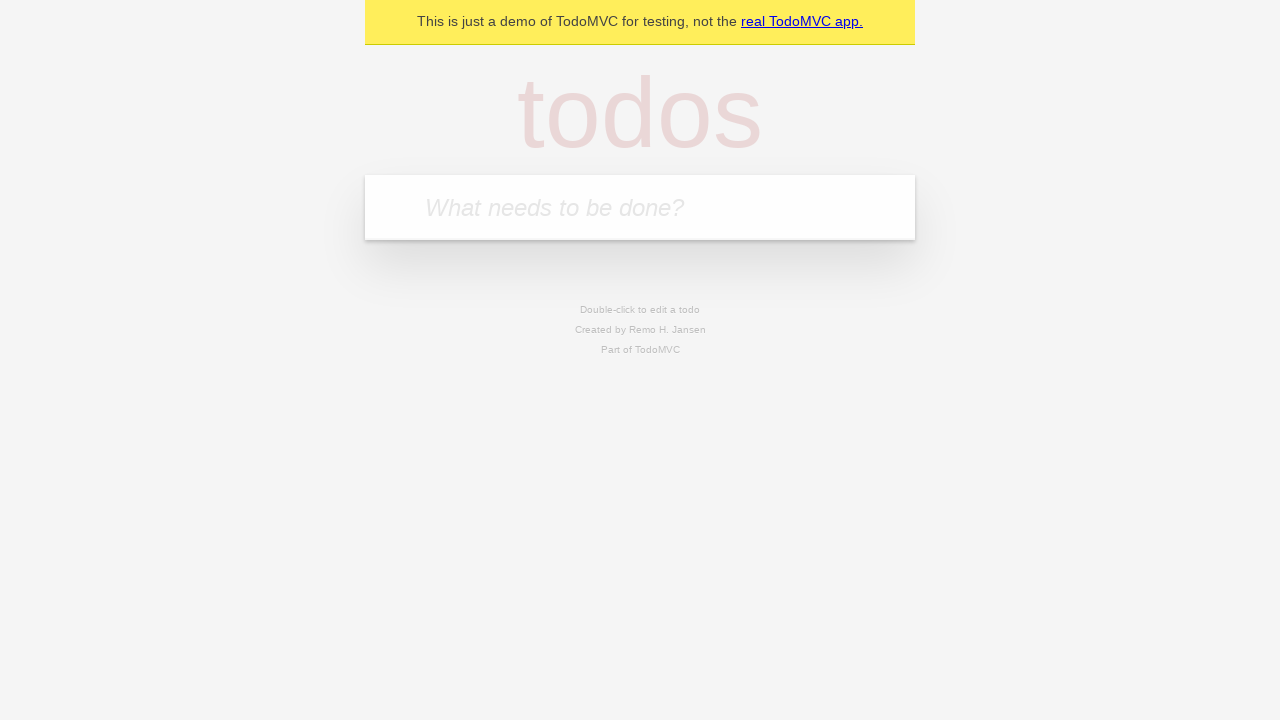

Filled todo input with 'buy some cheese' on internal:attr=[placeholder="What needs to be done?"i]
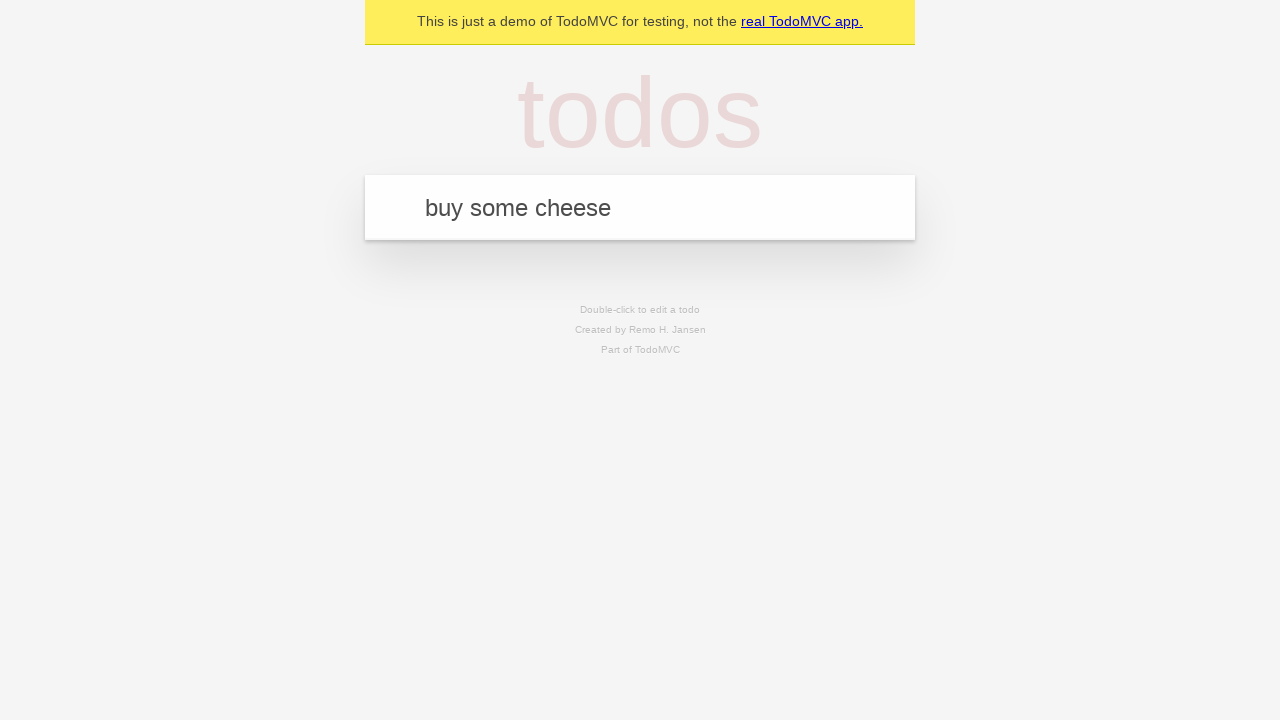

Pressed Enter to add first todo on internal:attr=[placeholder="What needs to be done?"i]
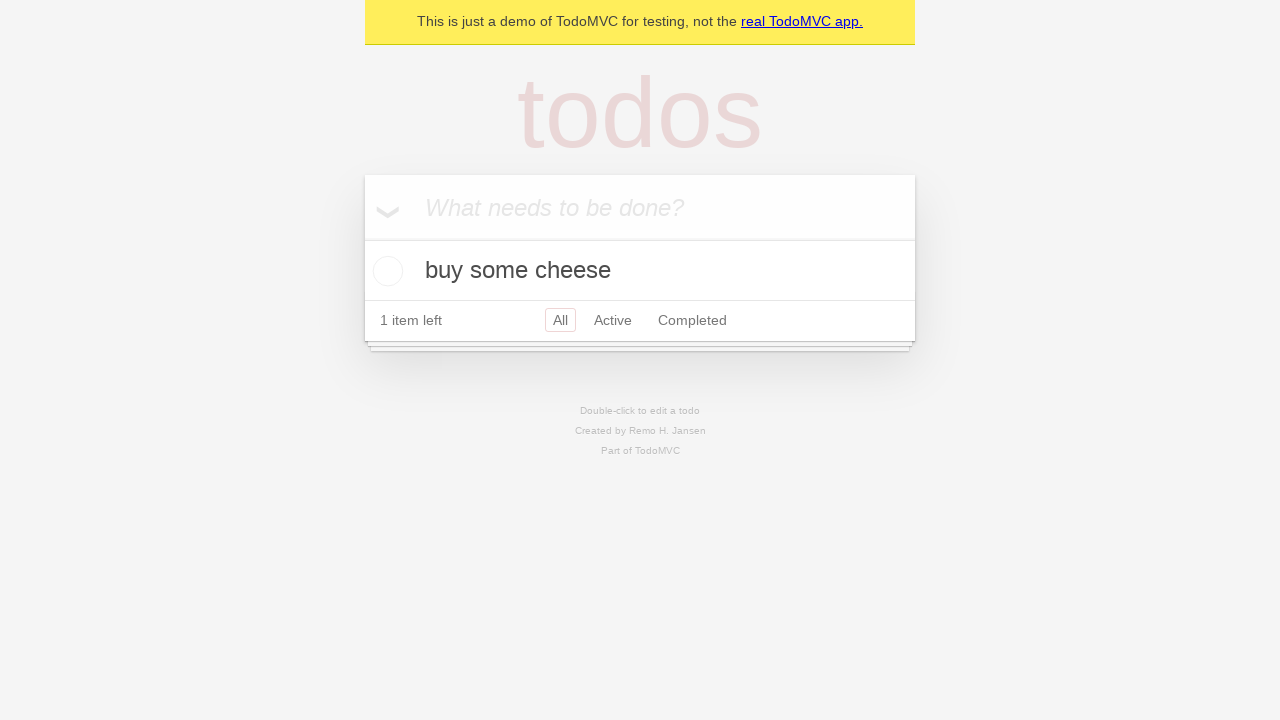

Filled todo input with 'feed the cat' on internal:attr=[placeholder="What needs to be done?"i]
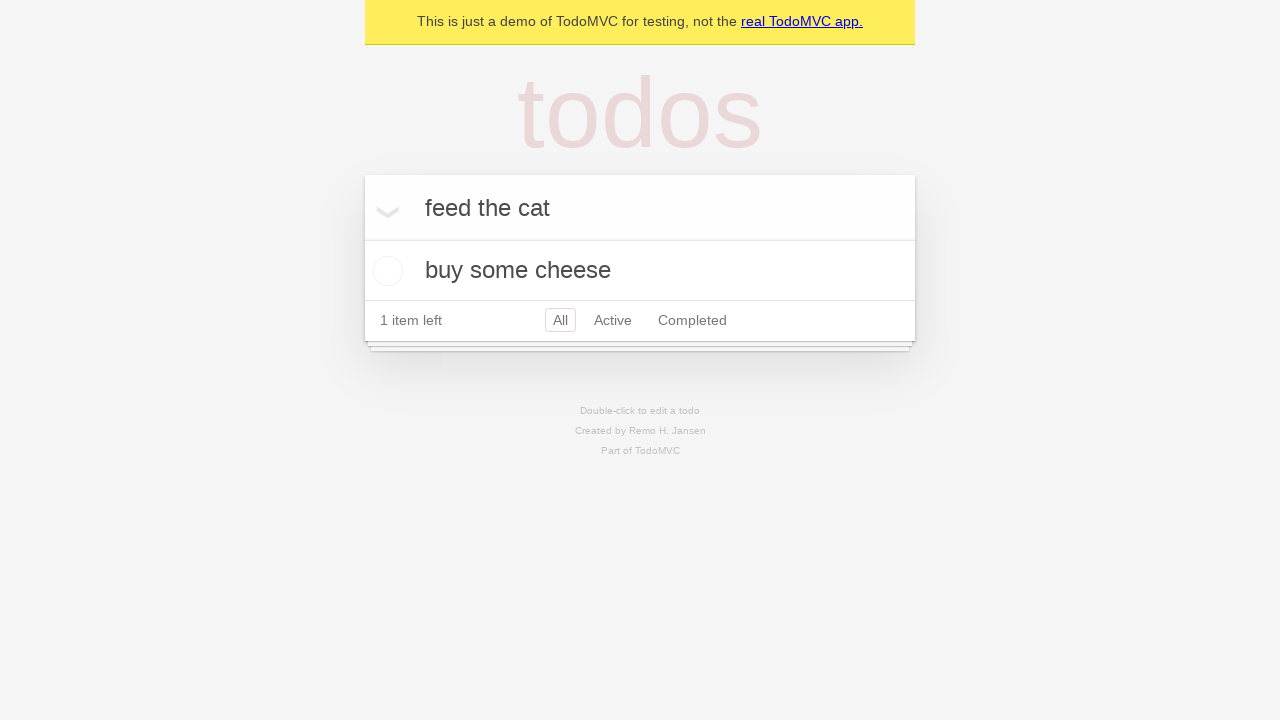

Pressed Enter to add second todo on internal:attr=[placeholder="What needs to be done?"i]
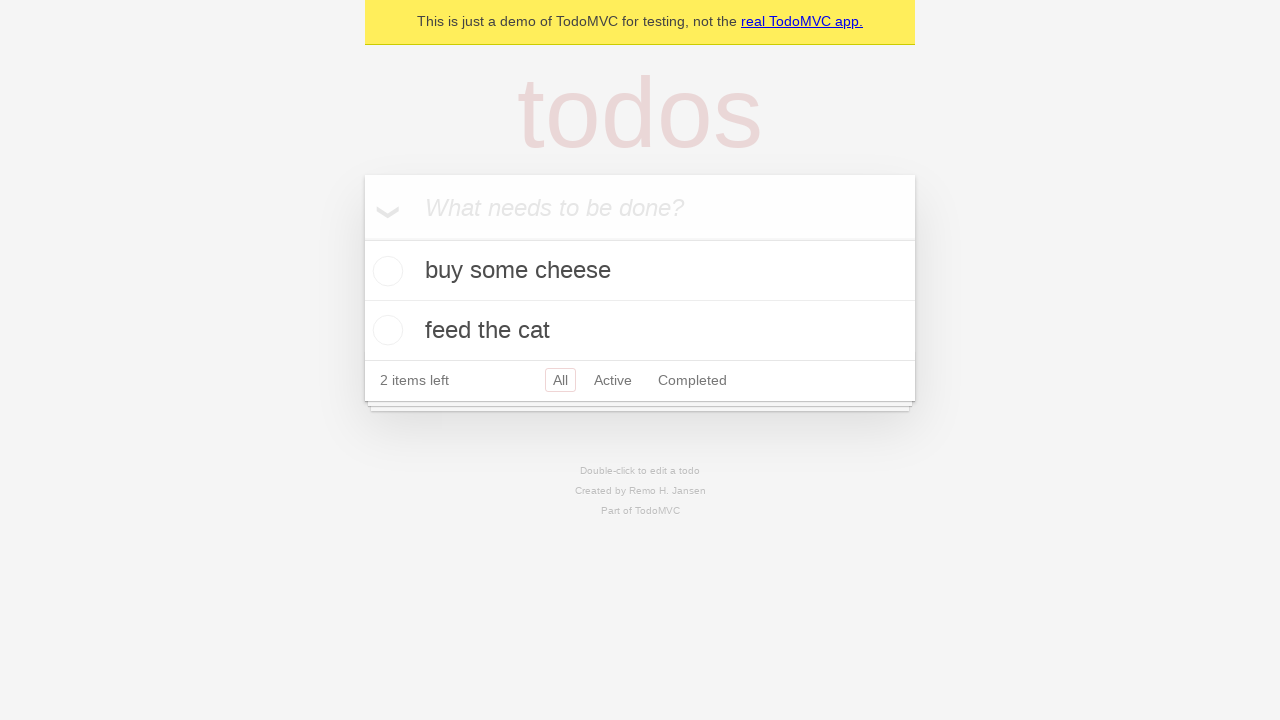

Filled todo input with 'book a doctors appointment' on internal:attr=[placeholder="What needs to be done?"i]
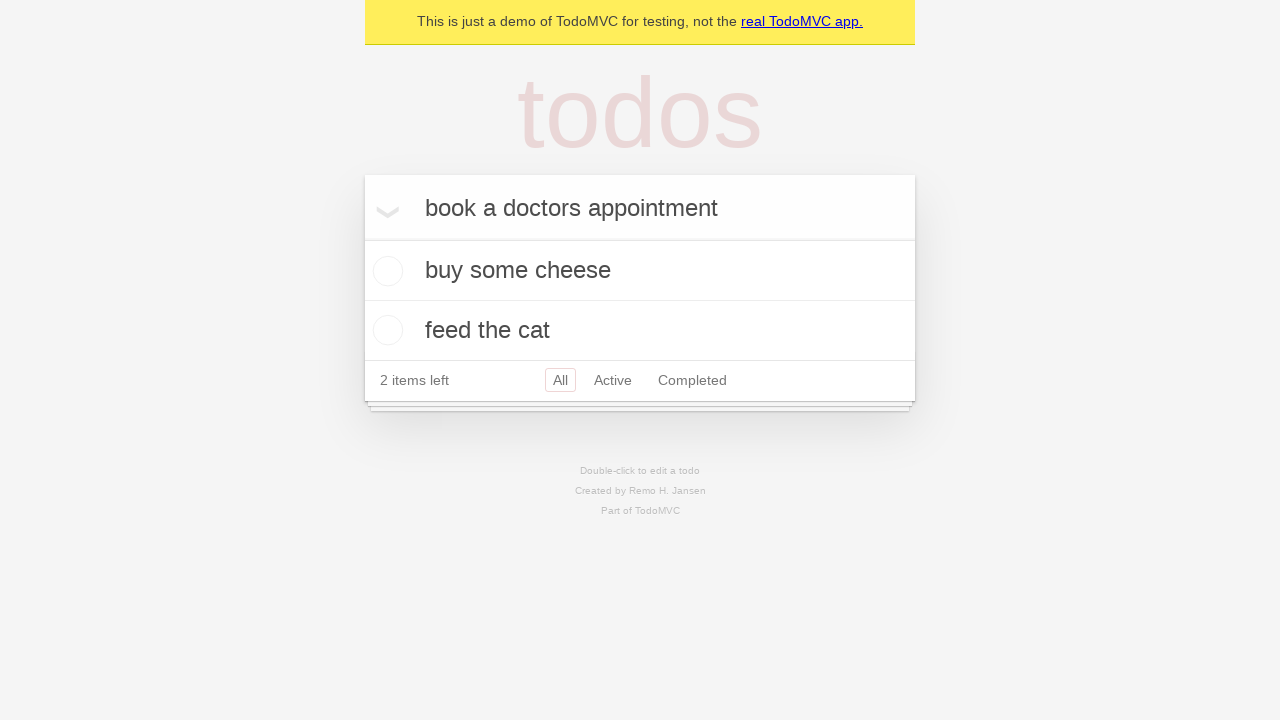

Pressed Enter to add third todo on internal:attr=[placeholder="What needs to be done?"i]
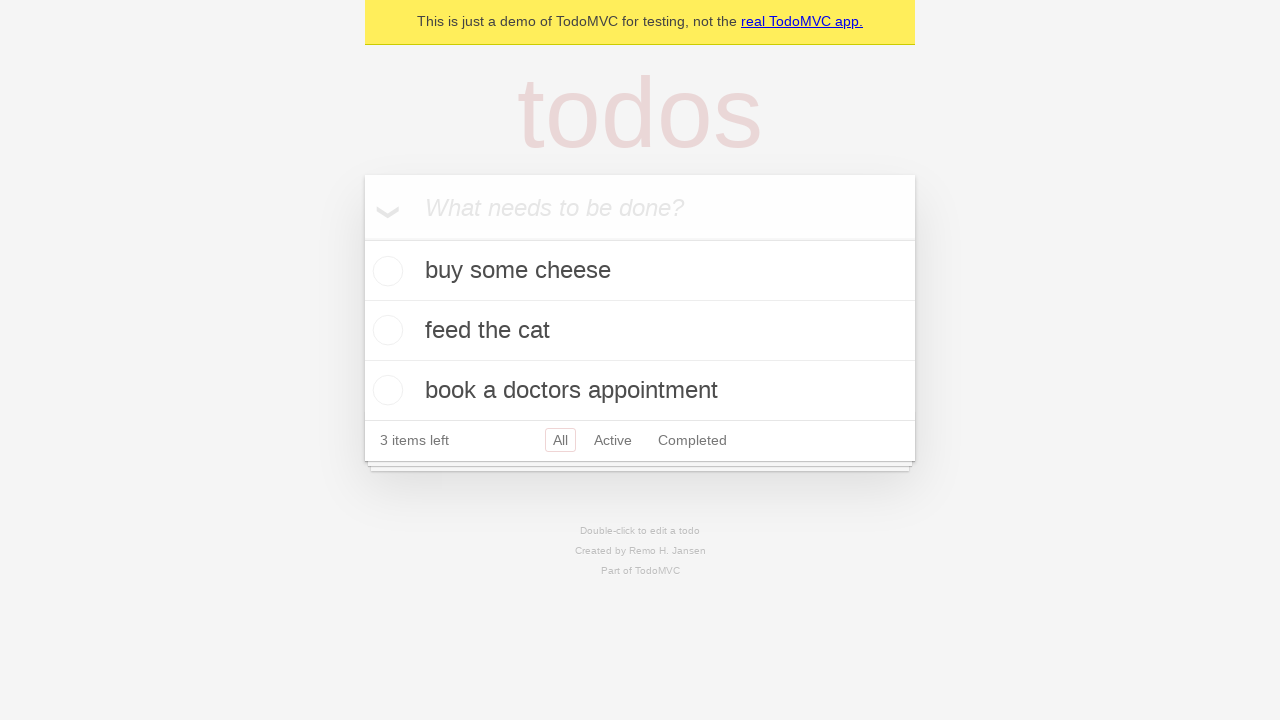

Clicked toggle all checkbox to mark all todos as complete at (362, 238) on internal:label="Mark all as complete"i
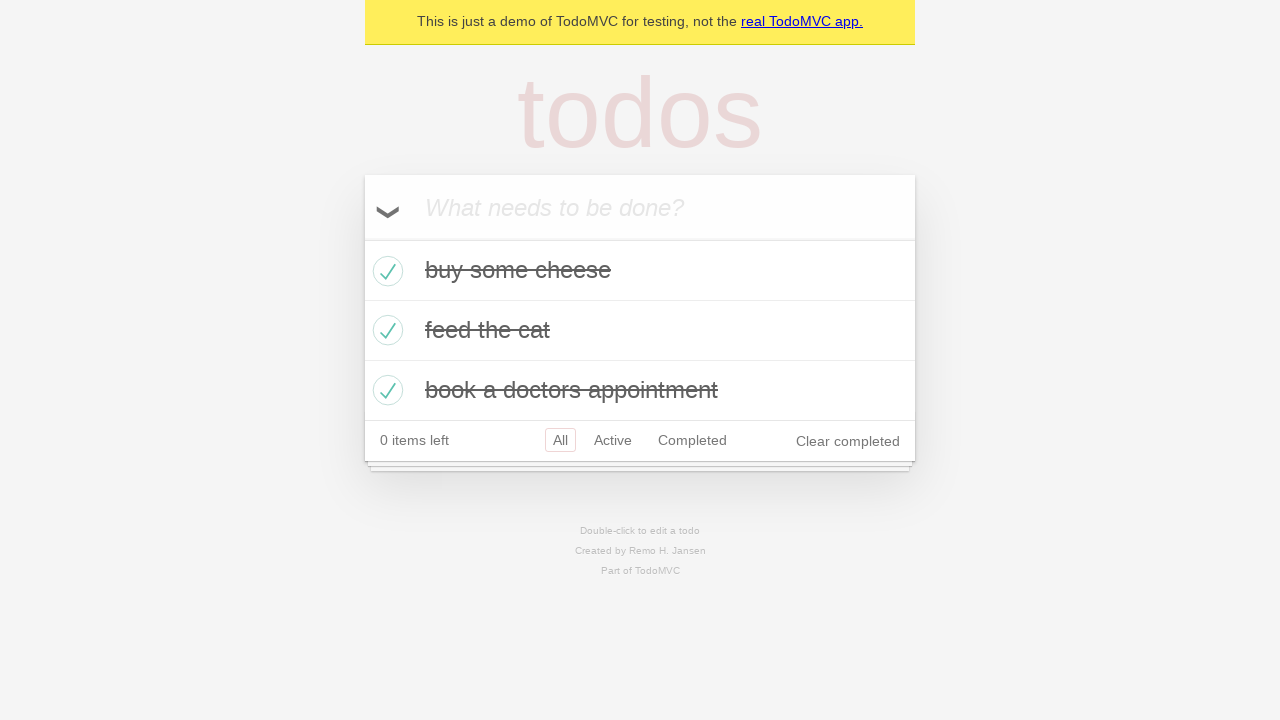

Clicked toggle all checkbox to uncheck and clear complete state of all todos at (362, 238) on internal:label="Mark all as complete"i
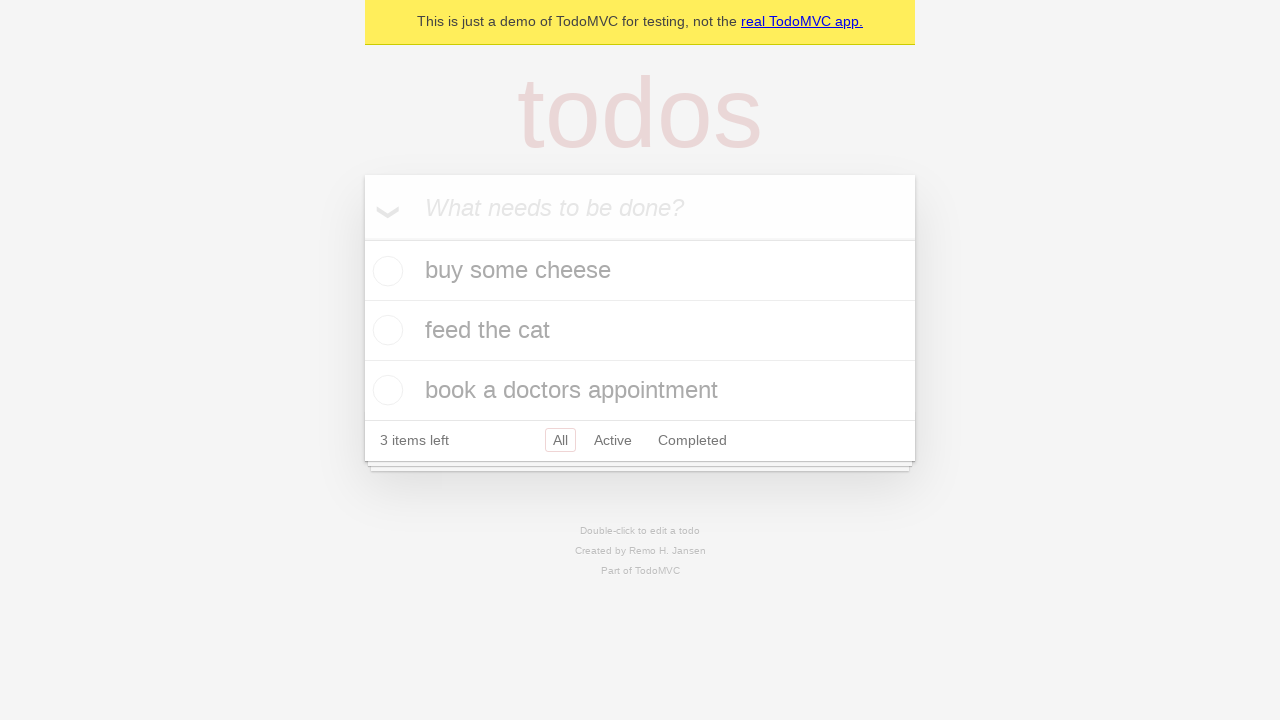

Waited for todo items to be visible after toggling complete state
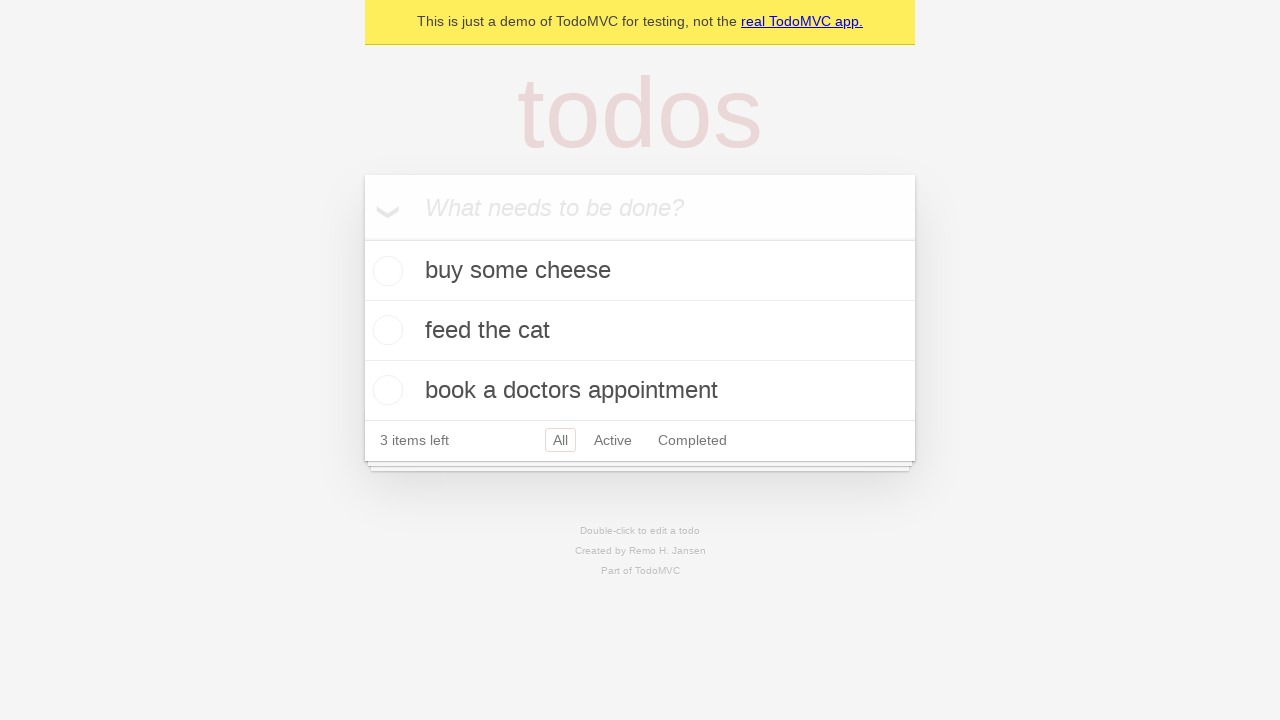

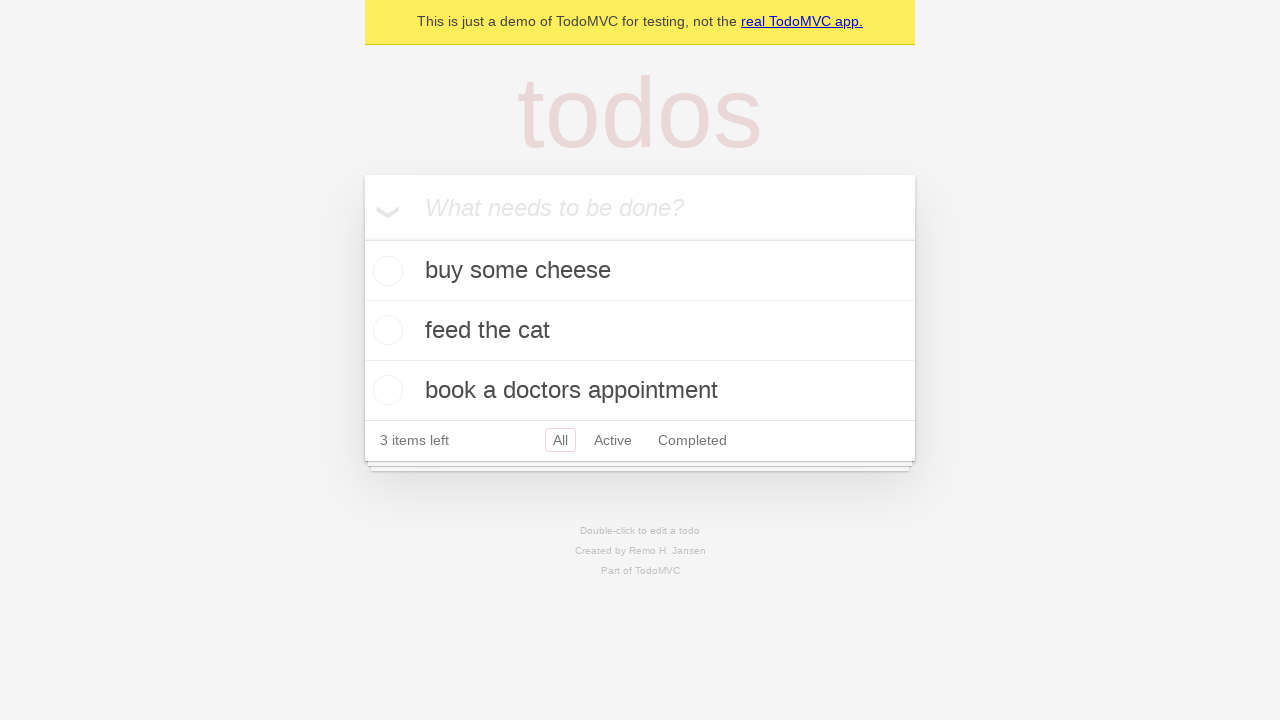